Tests user registration form by clicking the register link, filling out username, email, password fields, and submitting the registration form

Starting URL: http://vitacocina-jenkins.s3-website-sa-east-1.amazonaws.com

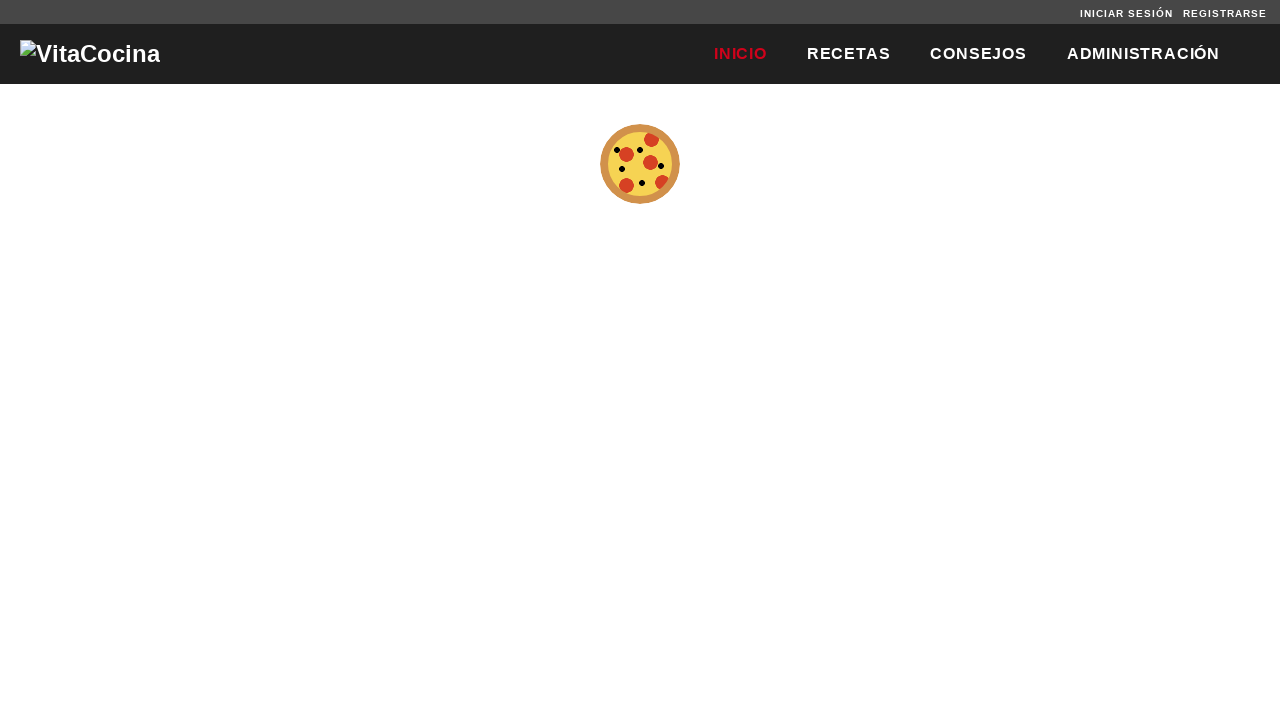

Clicked 'Registrarse' link in header at (1225, 14) on .header-item > .header-title
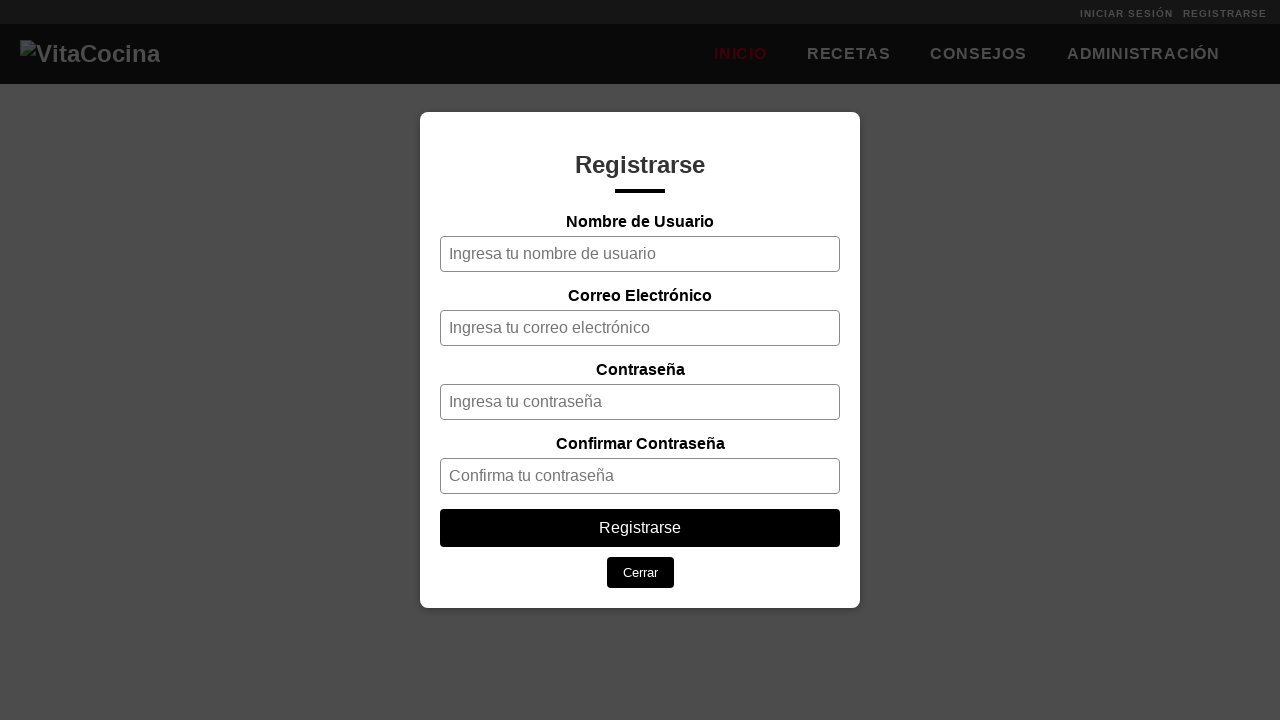

Registration modal appeared
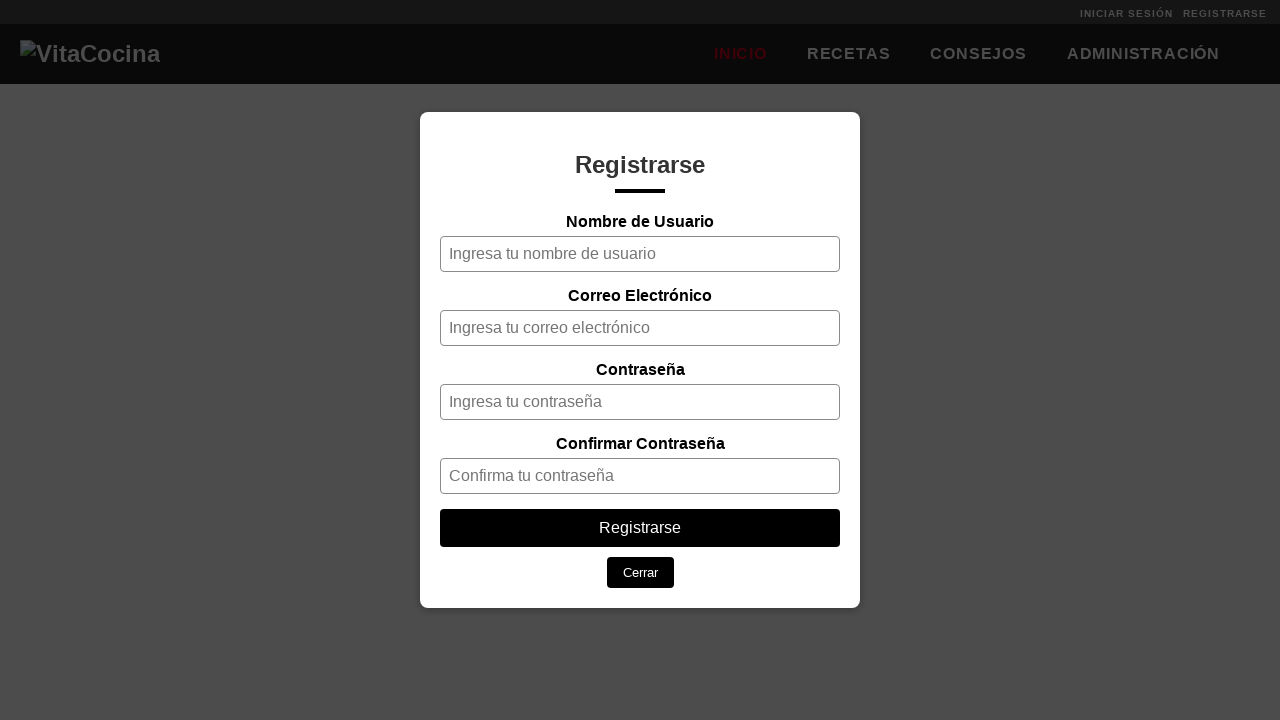

Filled username field with 'testuser543' on input#username
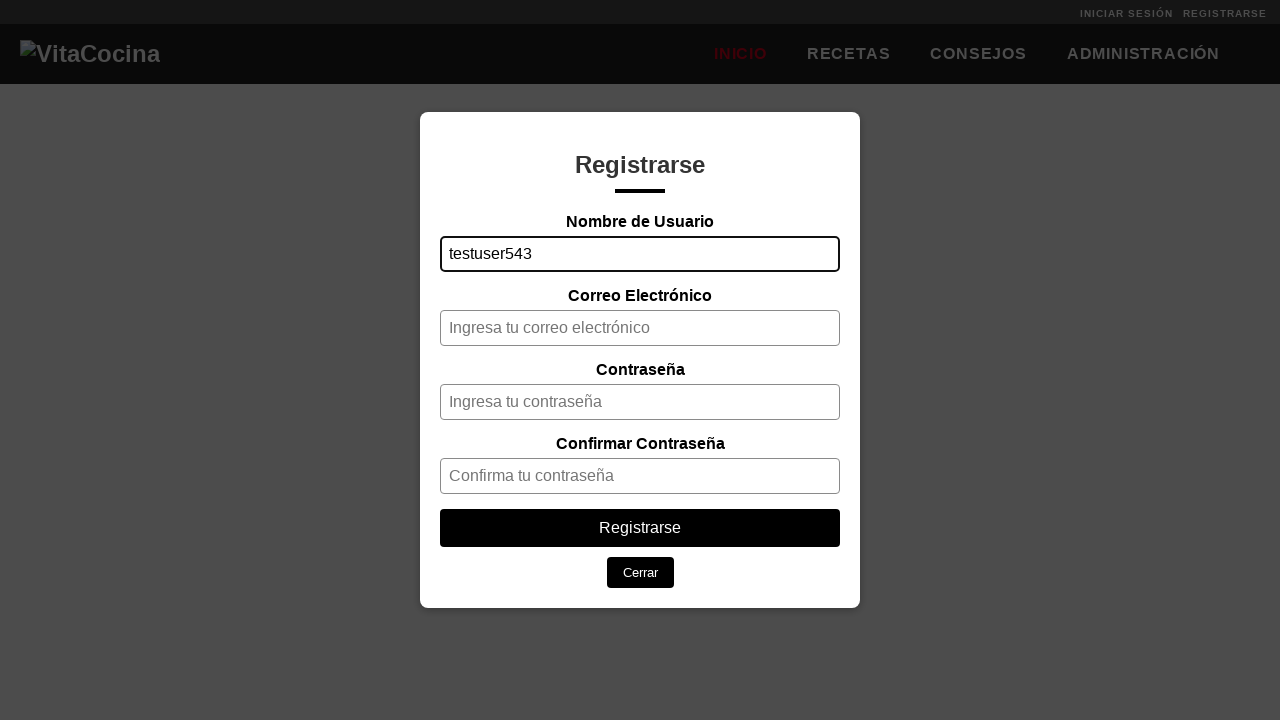

Filled email field with 'testuser543@example.com' on input#email
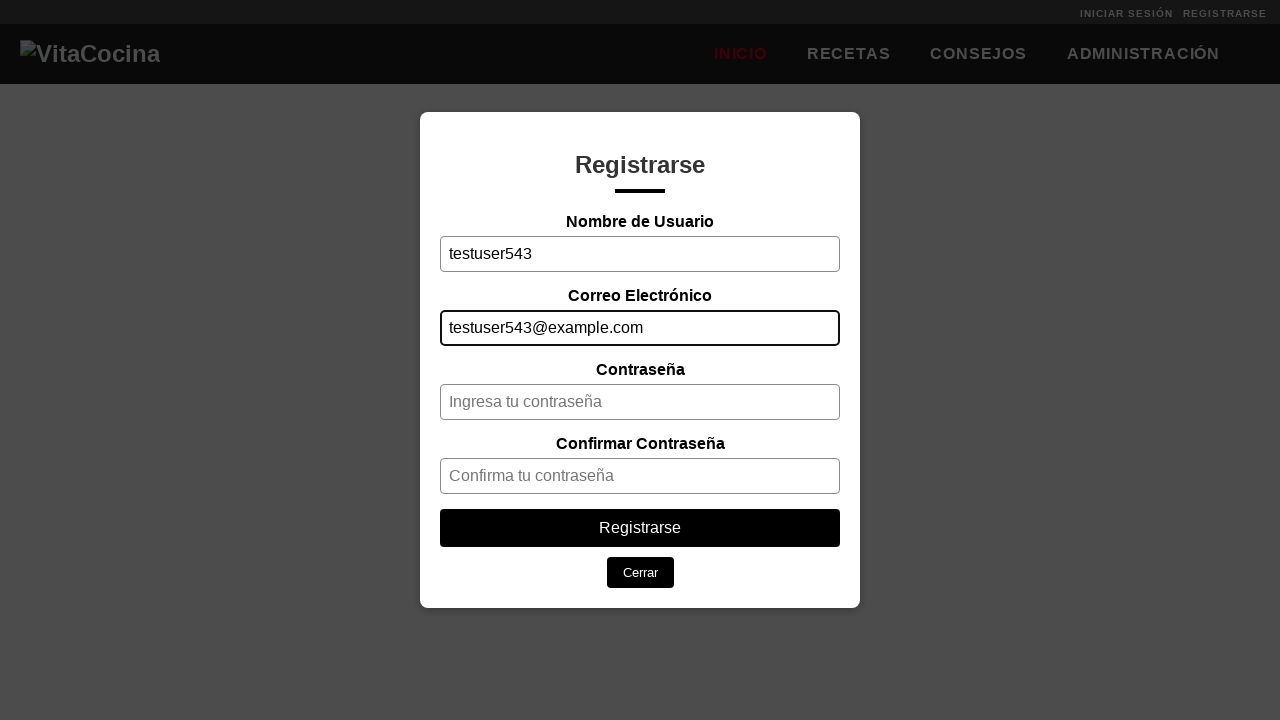

Filled password field with 'SecurePass123!' on input#password
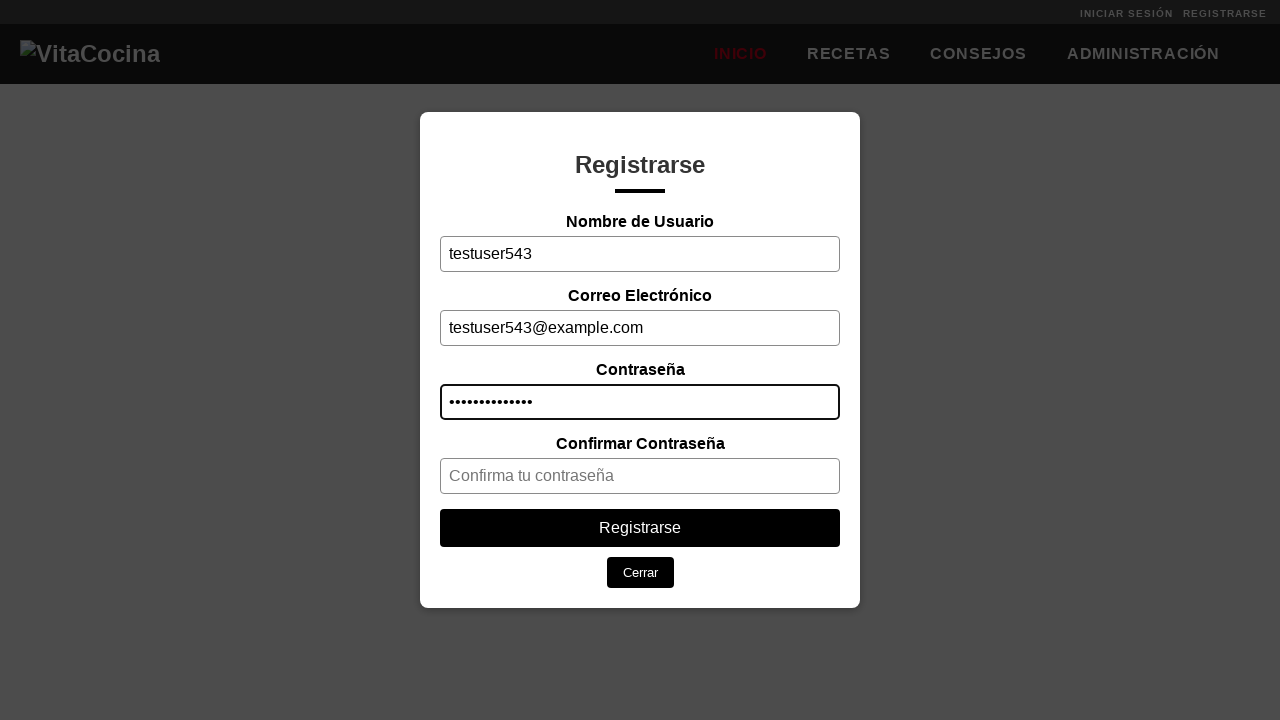

Filled confirm password field with 'SecurePass123!' on input#confirmPassword
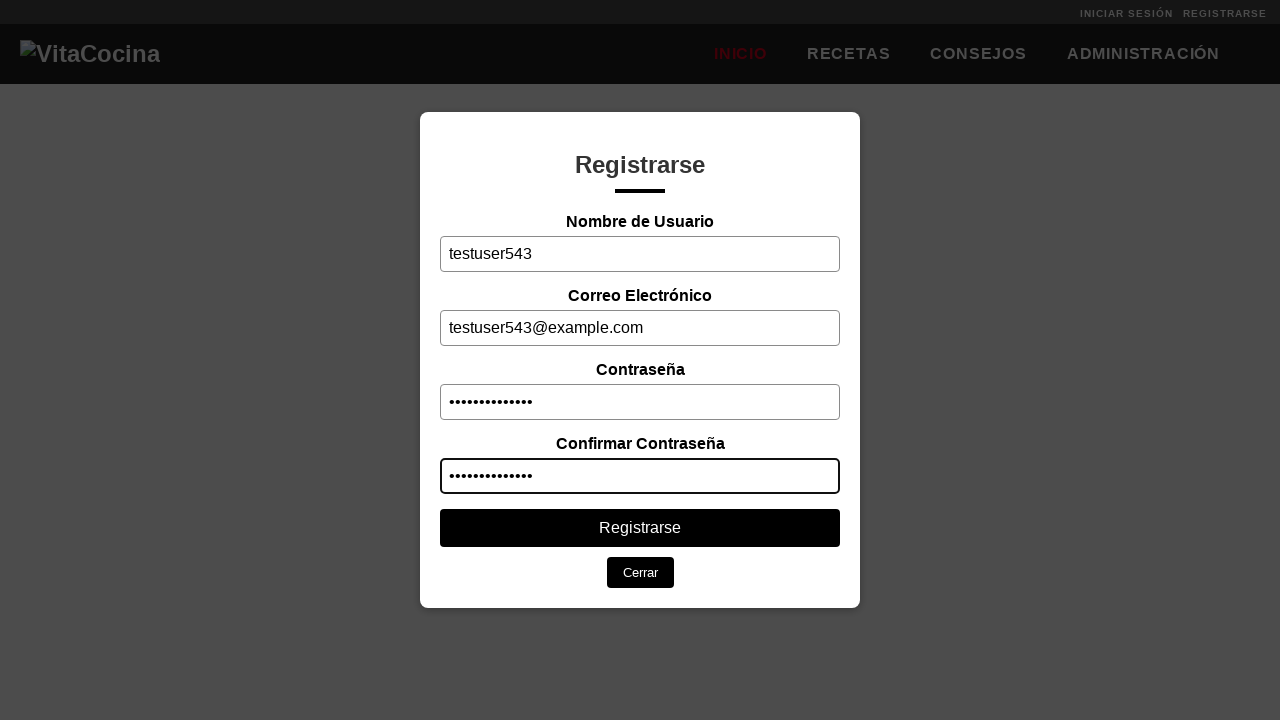

Clicked registration submit button at (640, 528) on button.btn-register
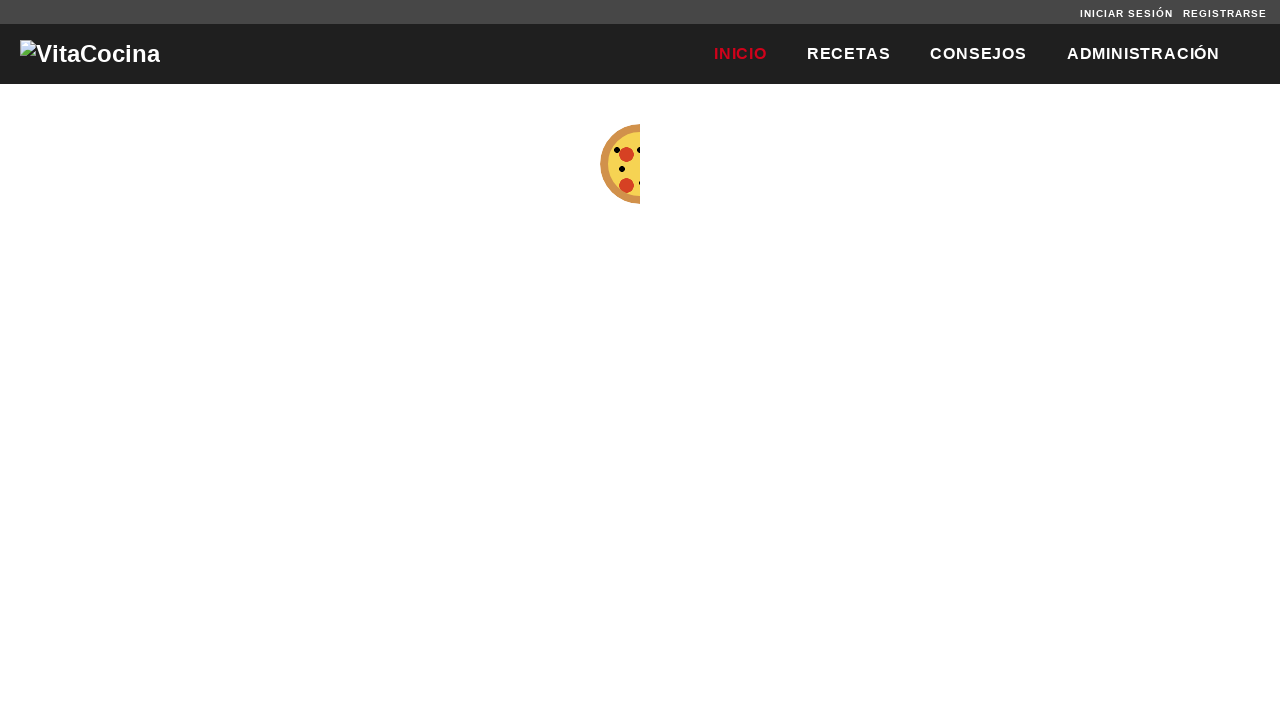

Waited 2 seconds for form submission to complete
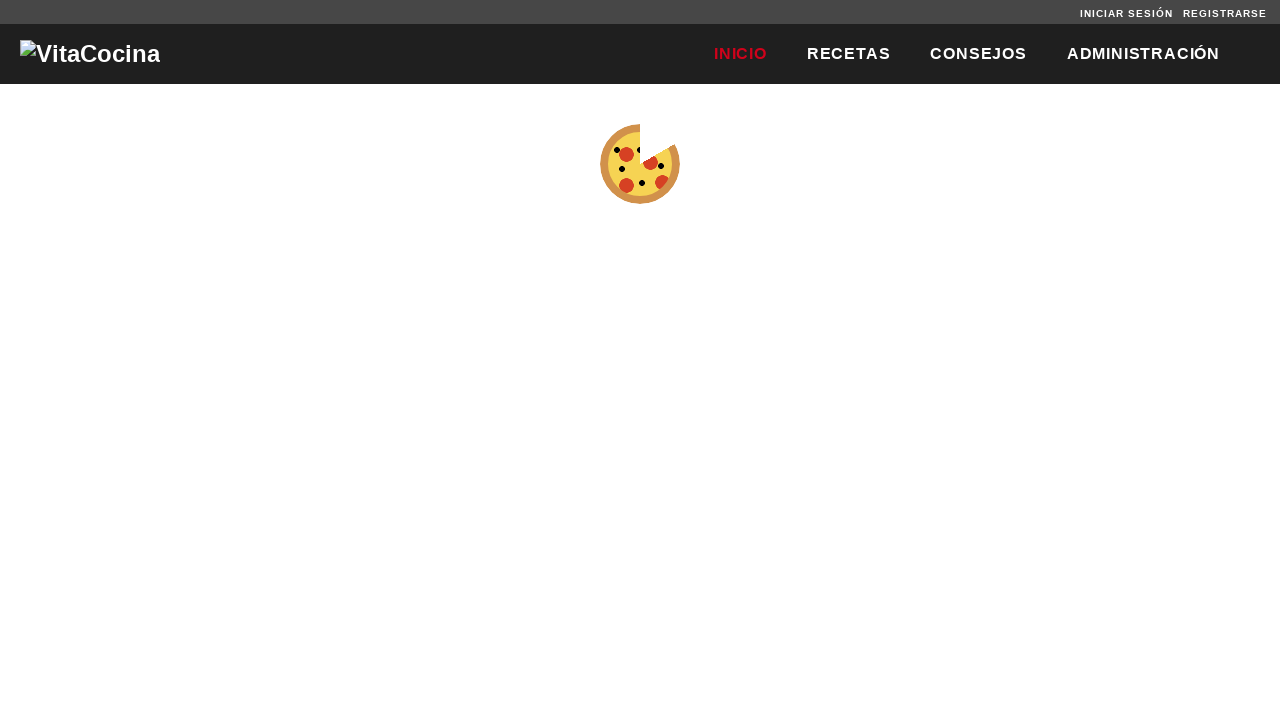

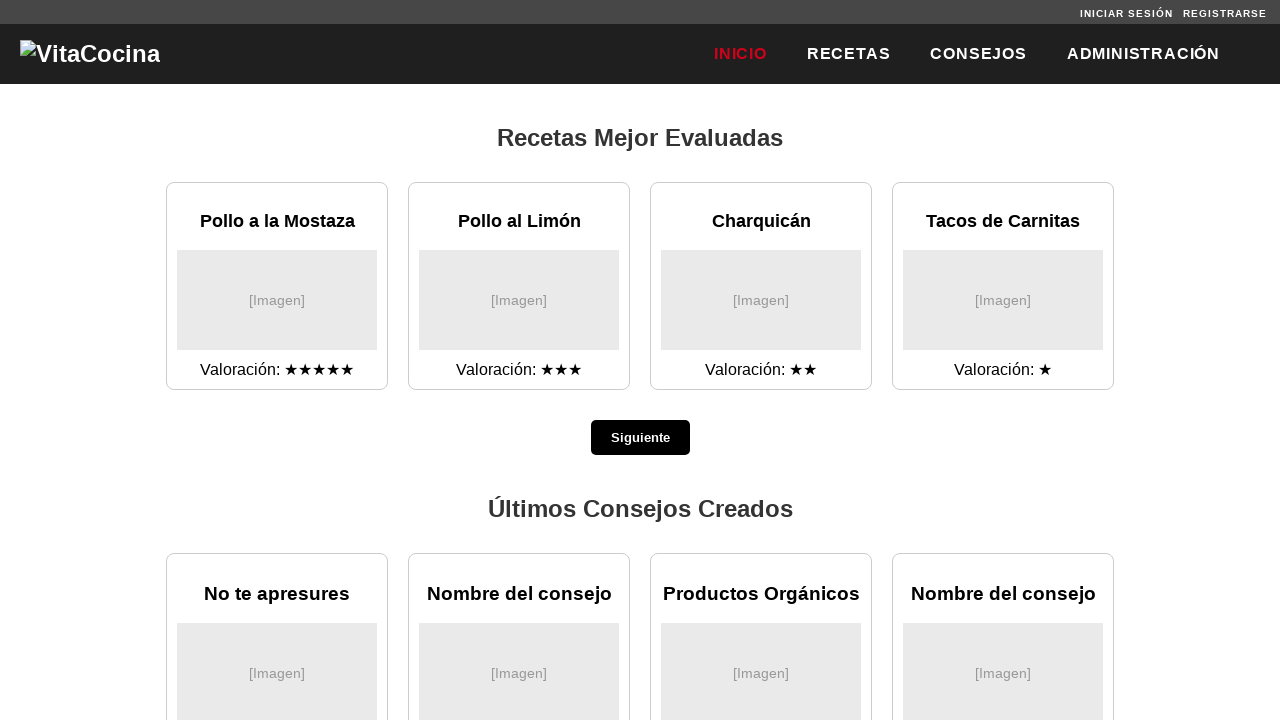